Tests browser window and tab handling functionality on DemoQA by opening new tabs and windows, switching between them, and closing them.

Starting URL: https://demoqa.com/

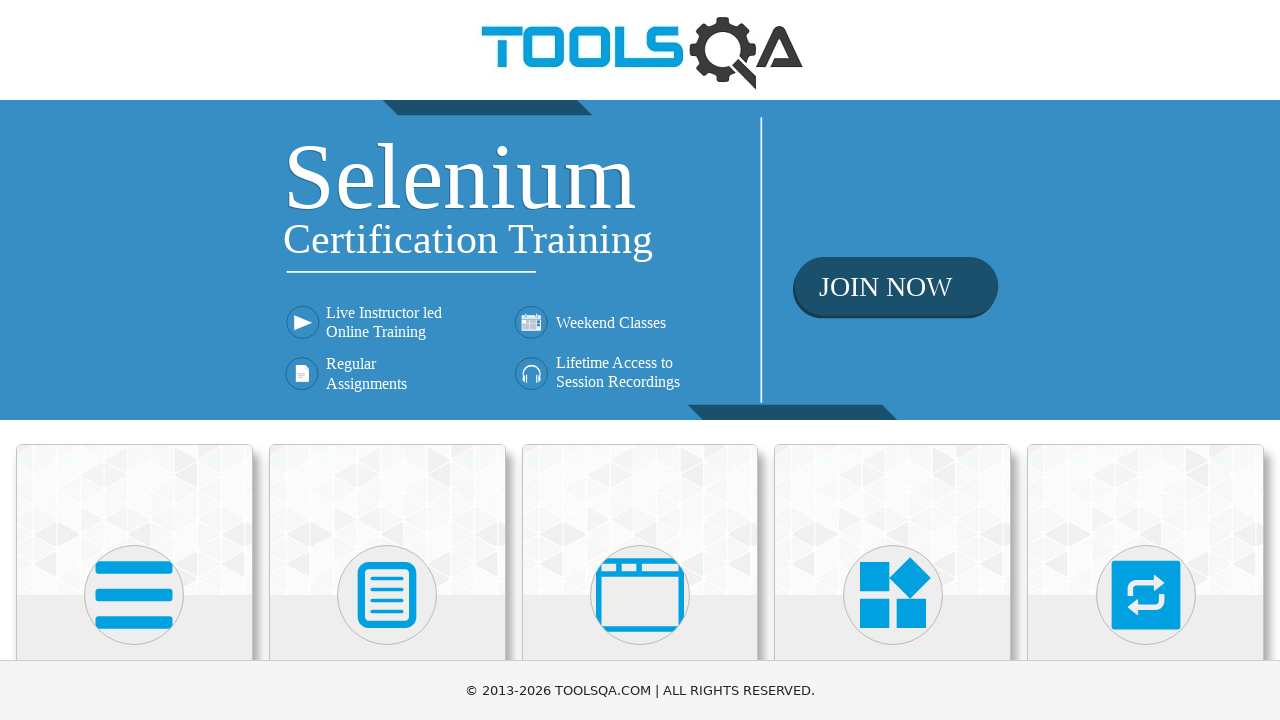

Scrolled down the page by 350 pixels for visibility
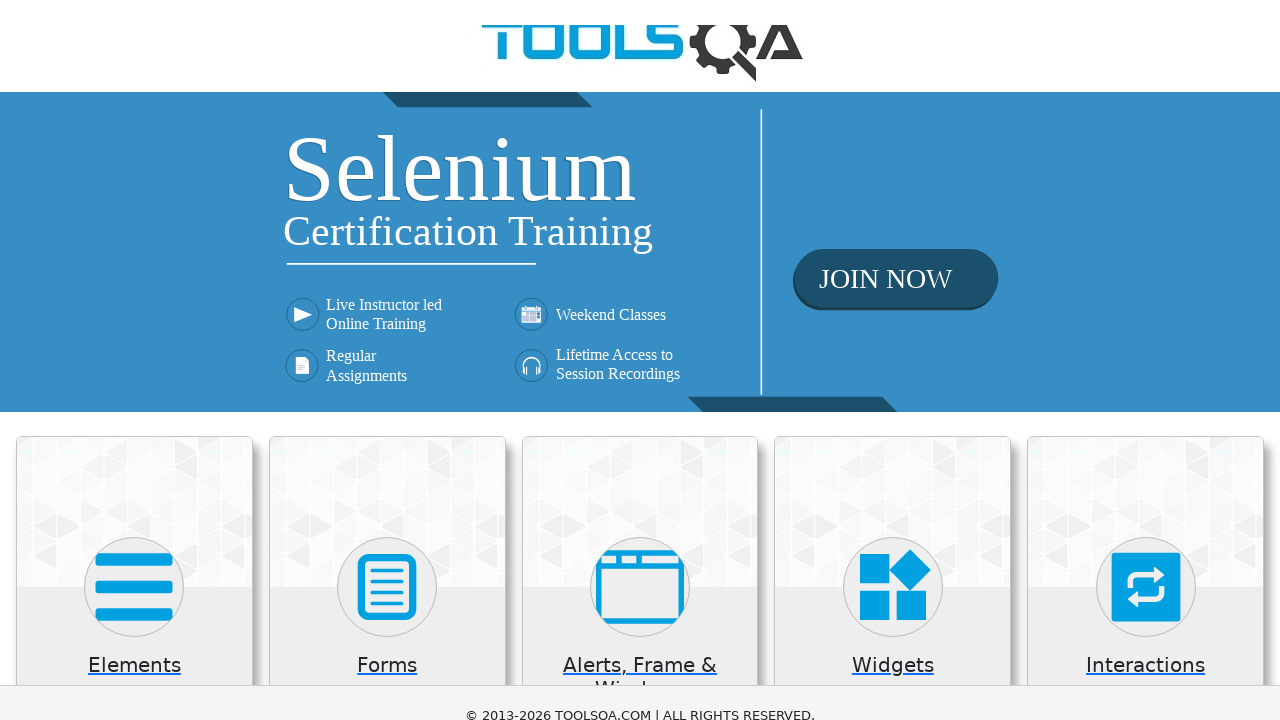

Clicked on 'Alerts, Frame & Windows' menu at (640, 335) on xpath=//h5[text()='Alerts, Frame & Windows']
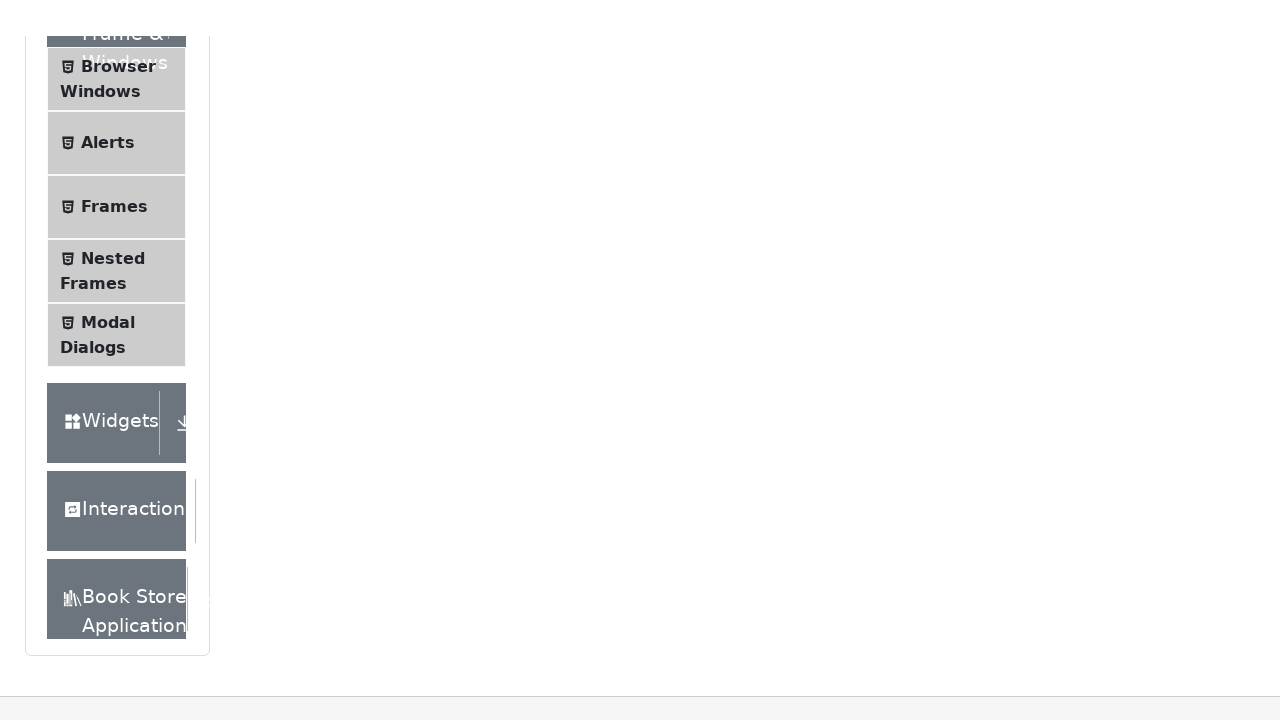

Clicked on 'Browser Windows' option at (118, 30) on xpath=//span[text()='Browser Windows']
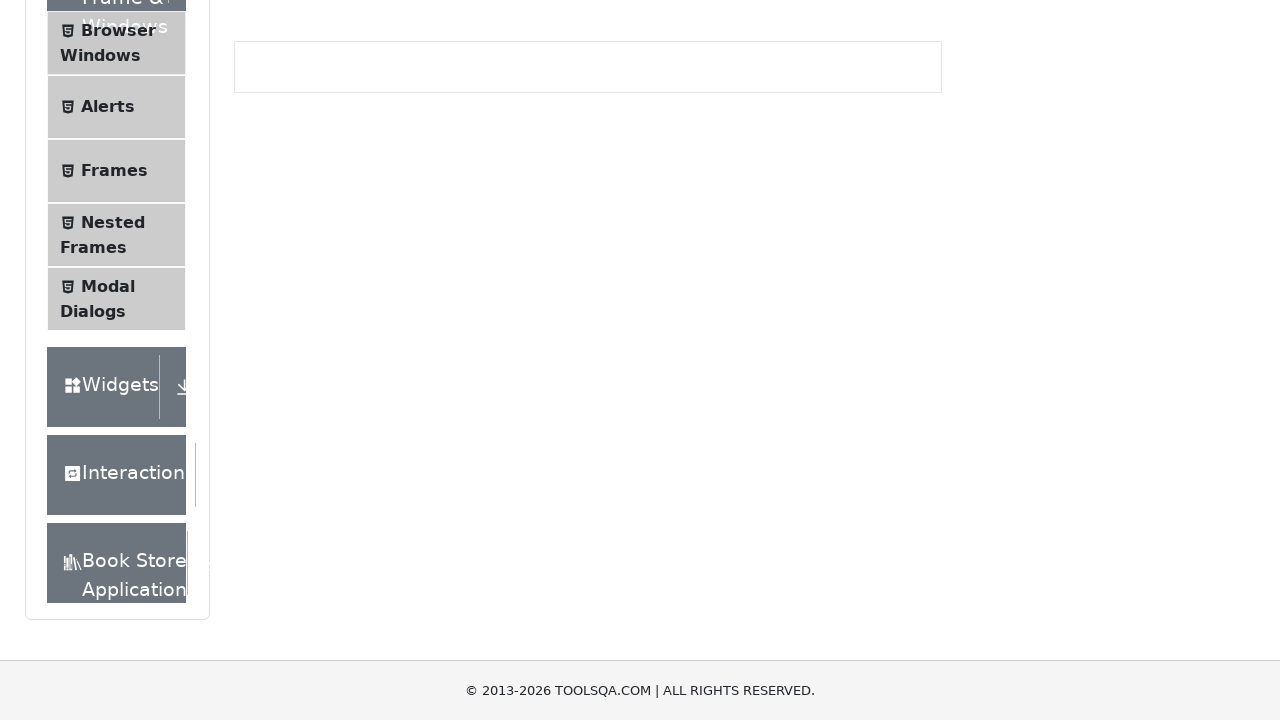

Clicked 'New Tab' button and new tab opened at (280, 242) on #tabButton
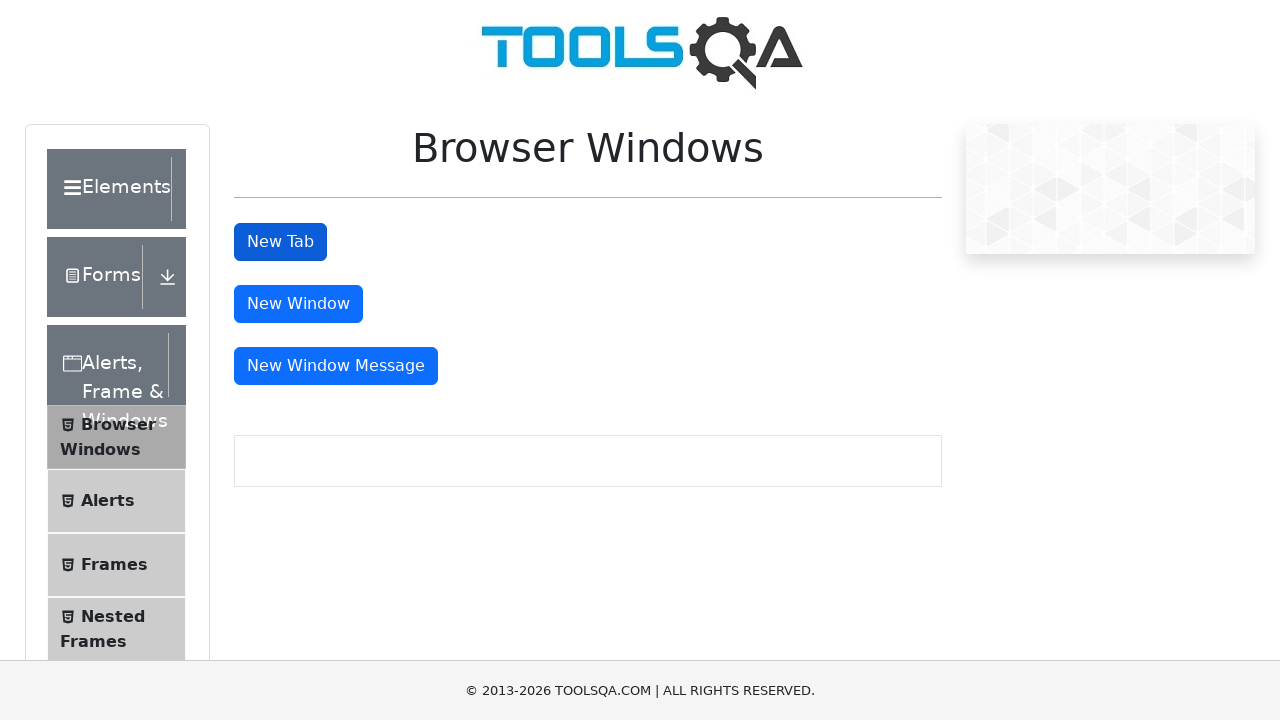

New tab finished loading
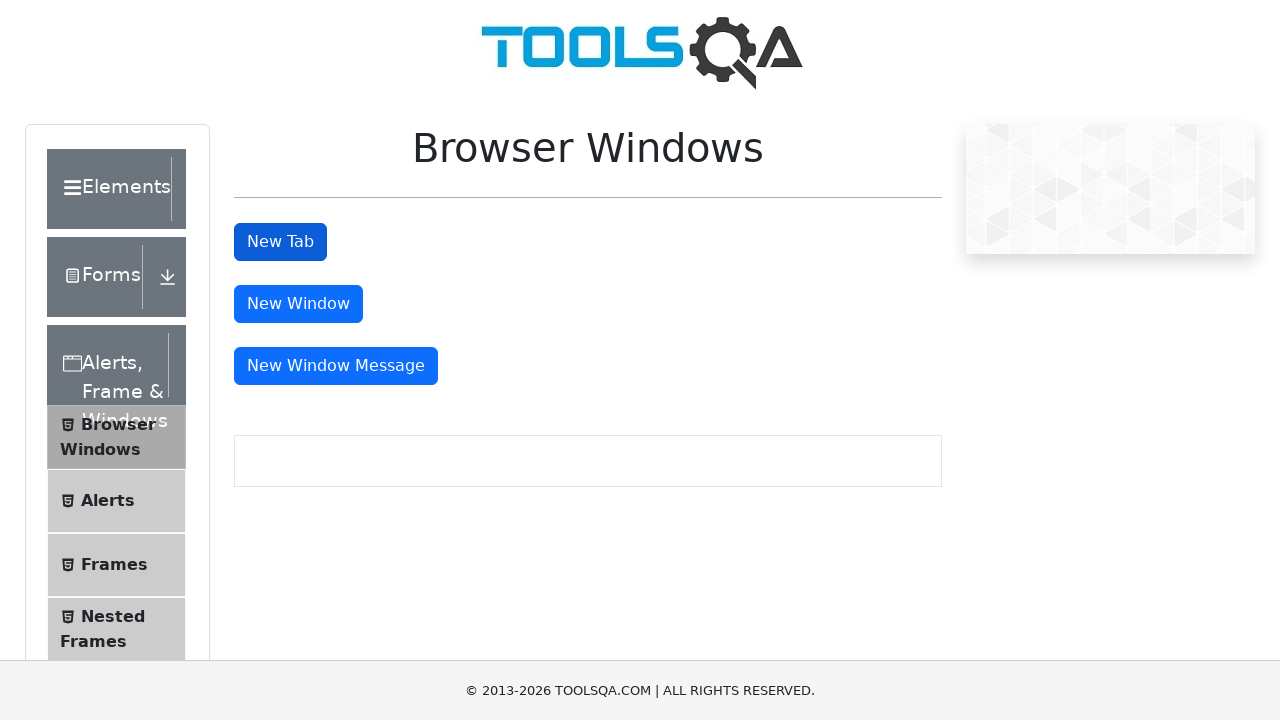

Closed the new tab
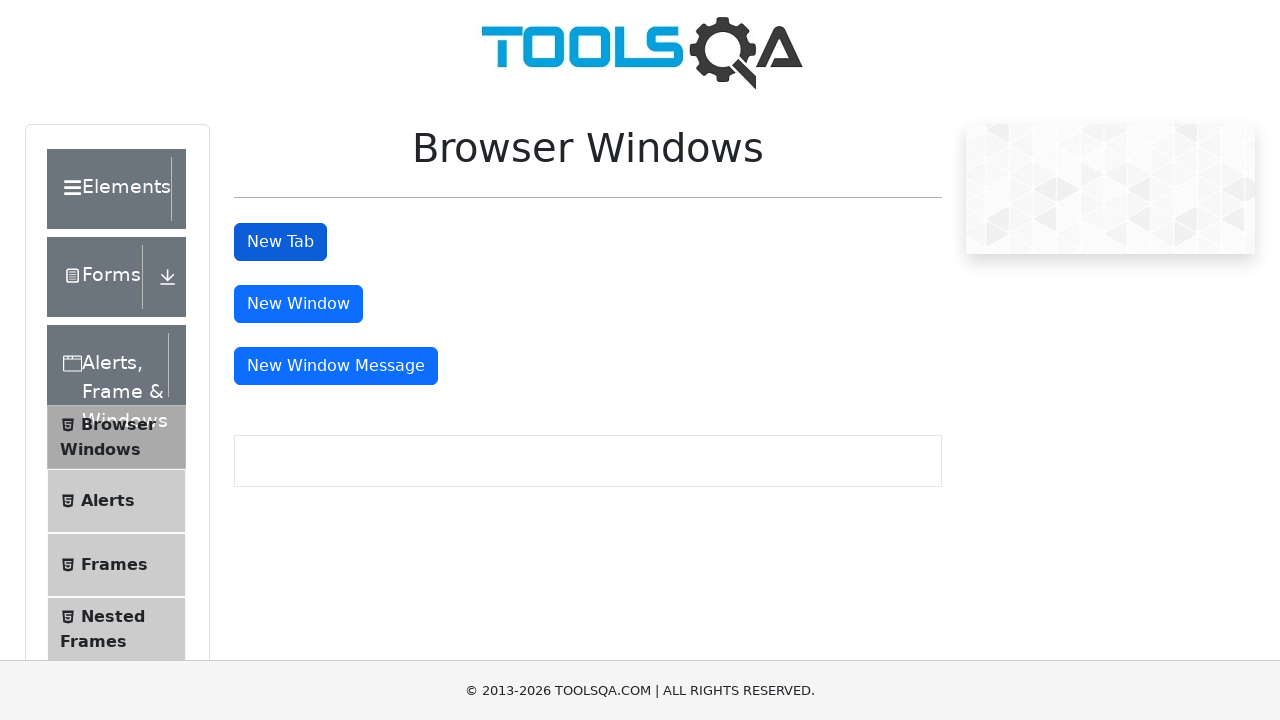

Clicked 'New Window' button and new window opened at (298, 304) on #windowButton
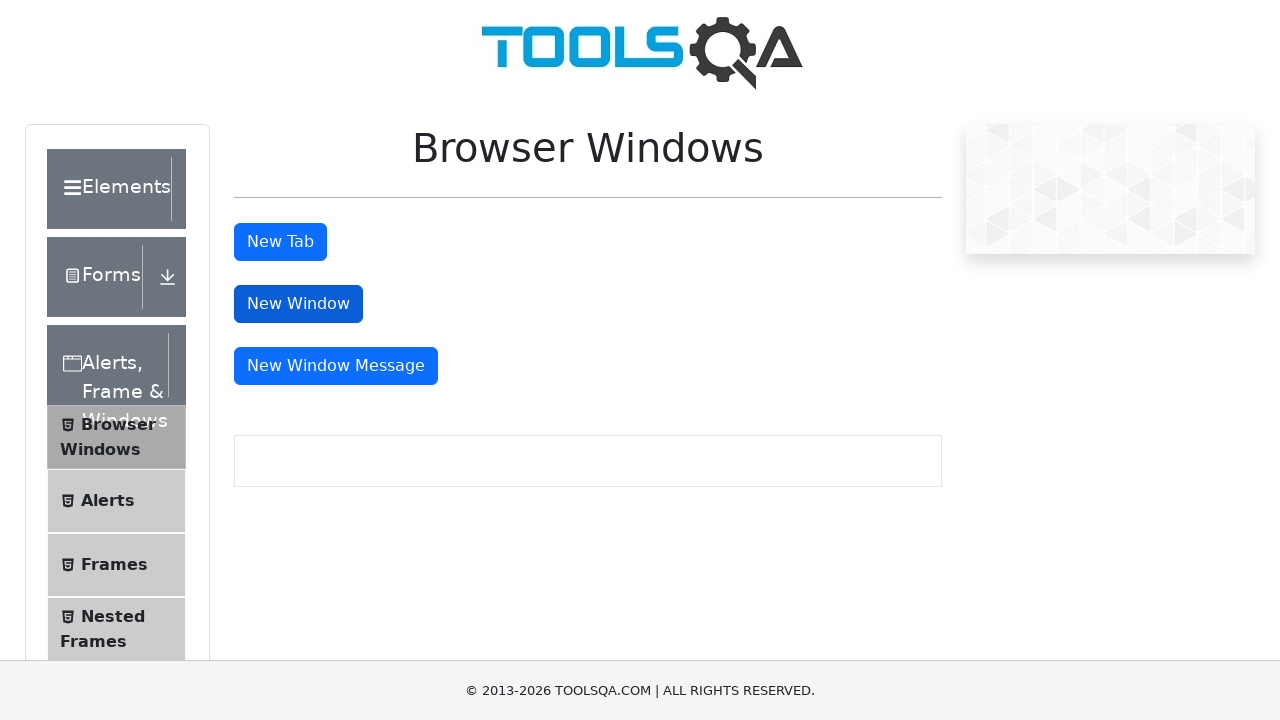

New window finished loading
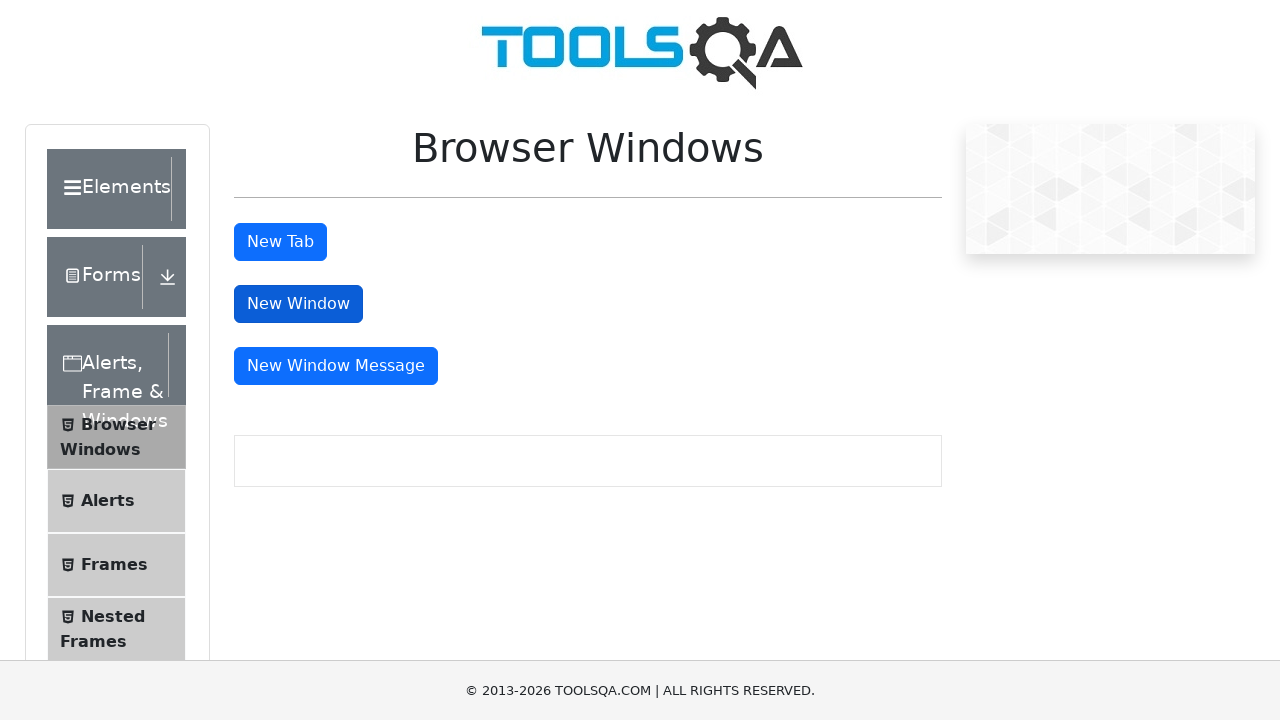

Closed the new window
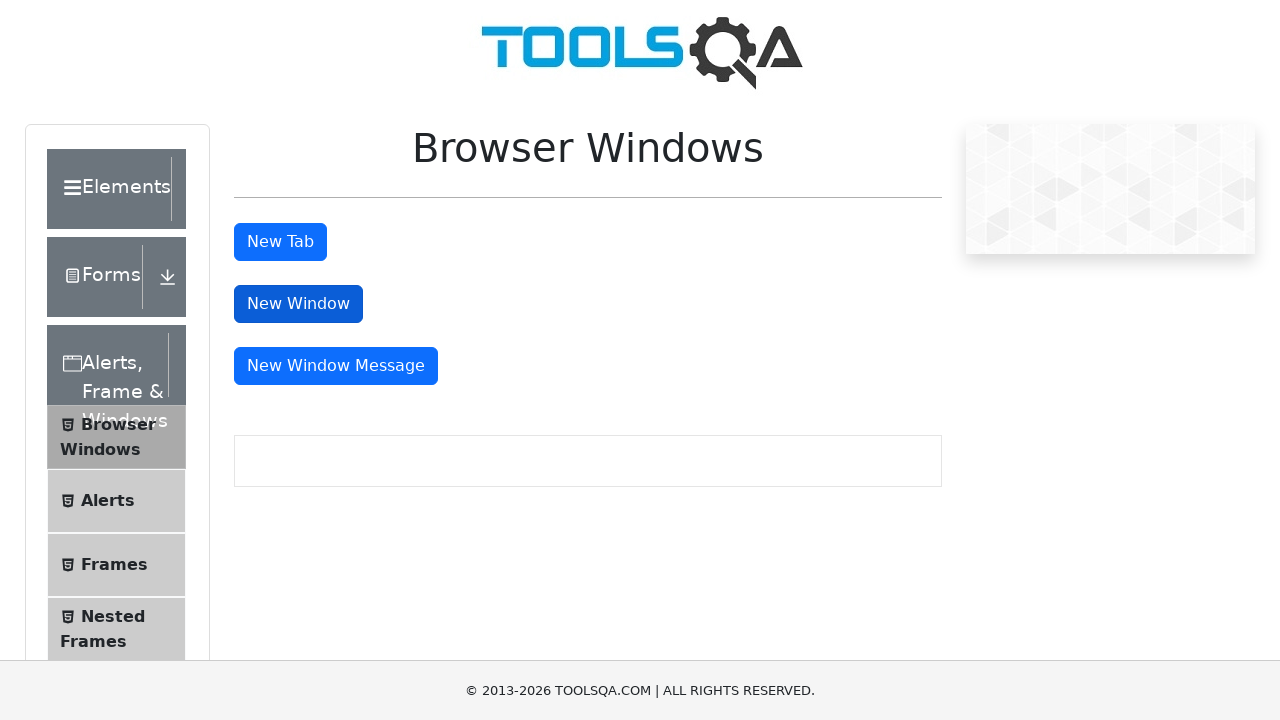

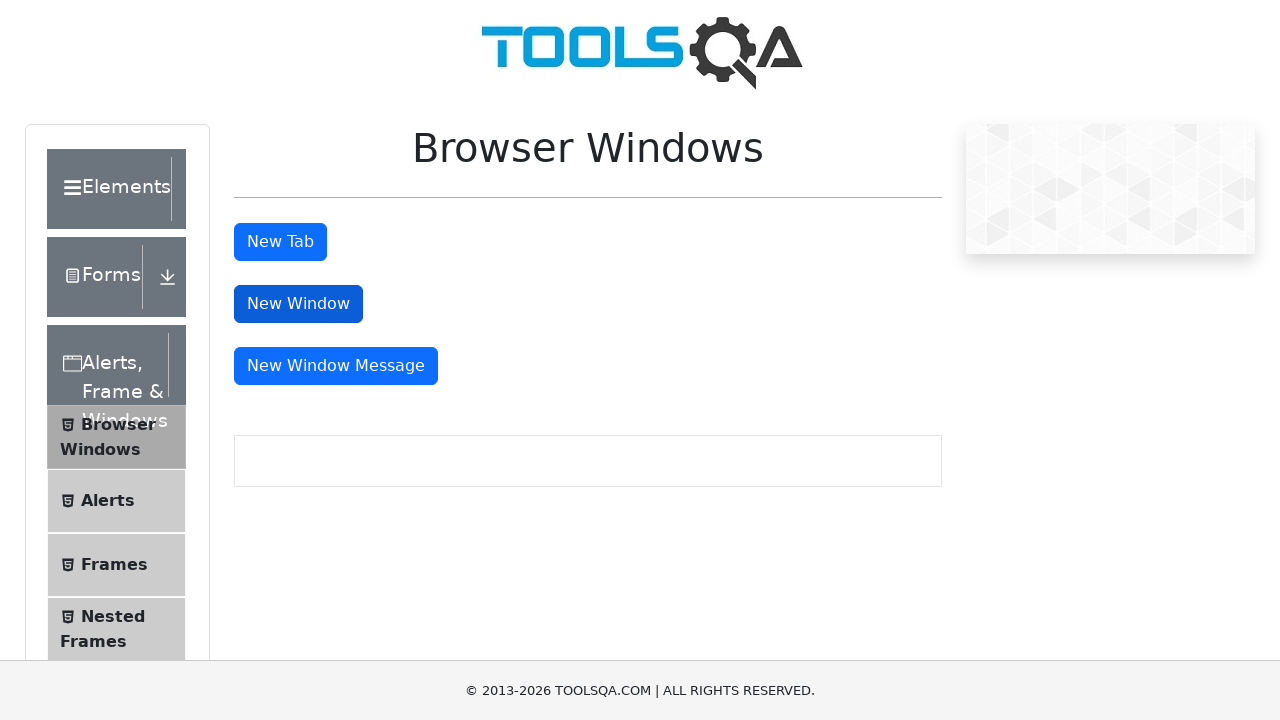